Solves a math problem by reading a value from the page, calculating the result using a mathematical formula, filling in the answer, selecting checkboxes and radio buttons, then submitting the form

Starting URL: http://suninjuly.github.io/math.html

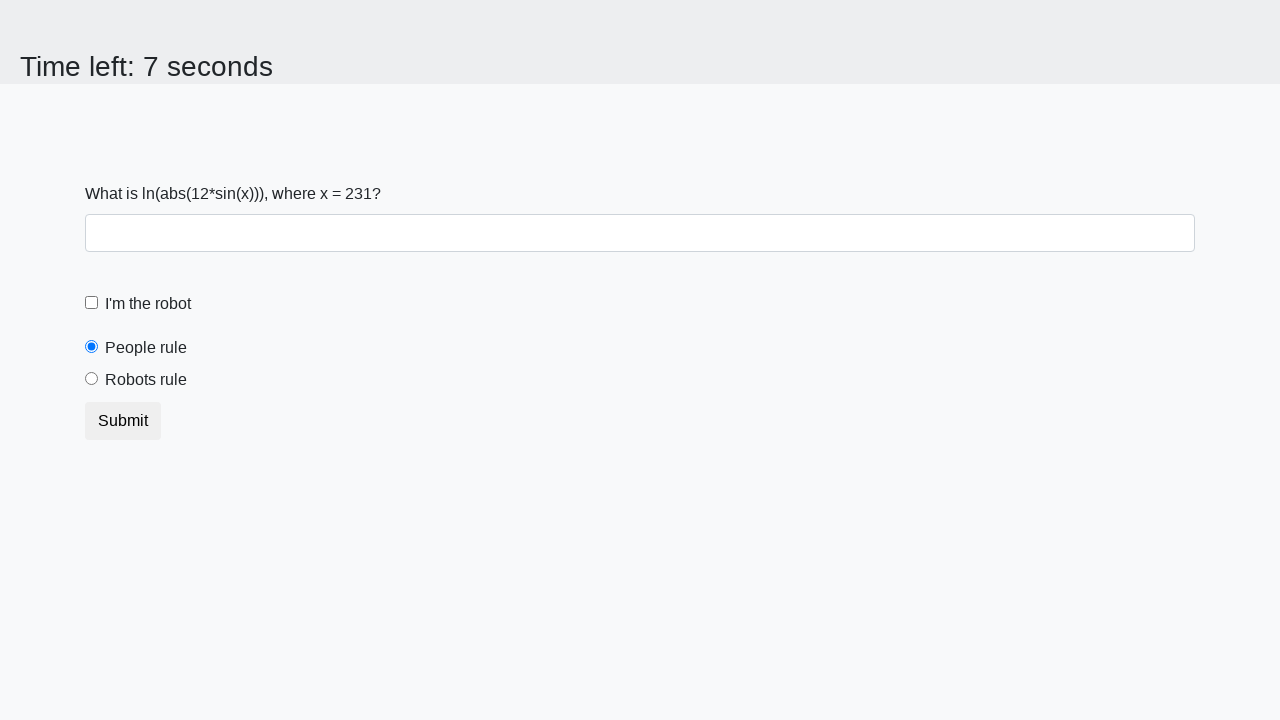

Retrieved x value from page element
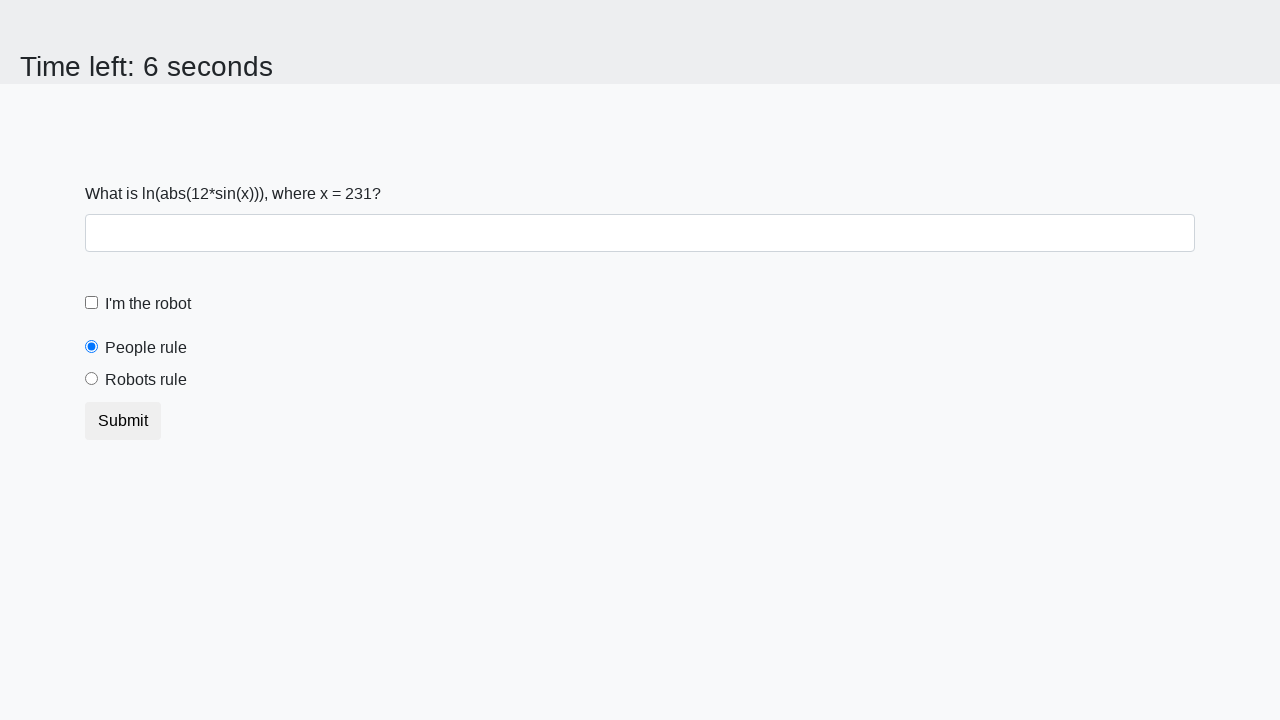

Calculated result using mathematical formula: log(12*sin(x))
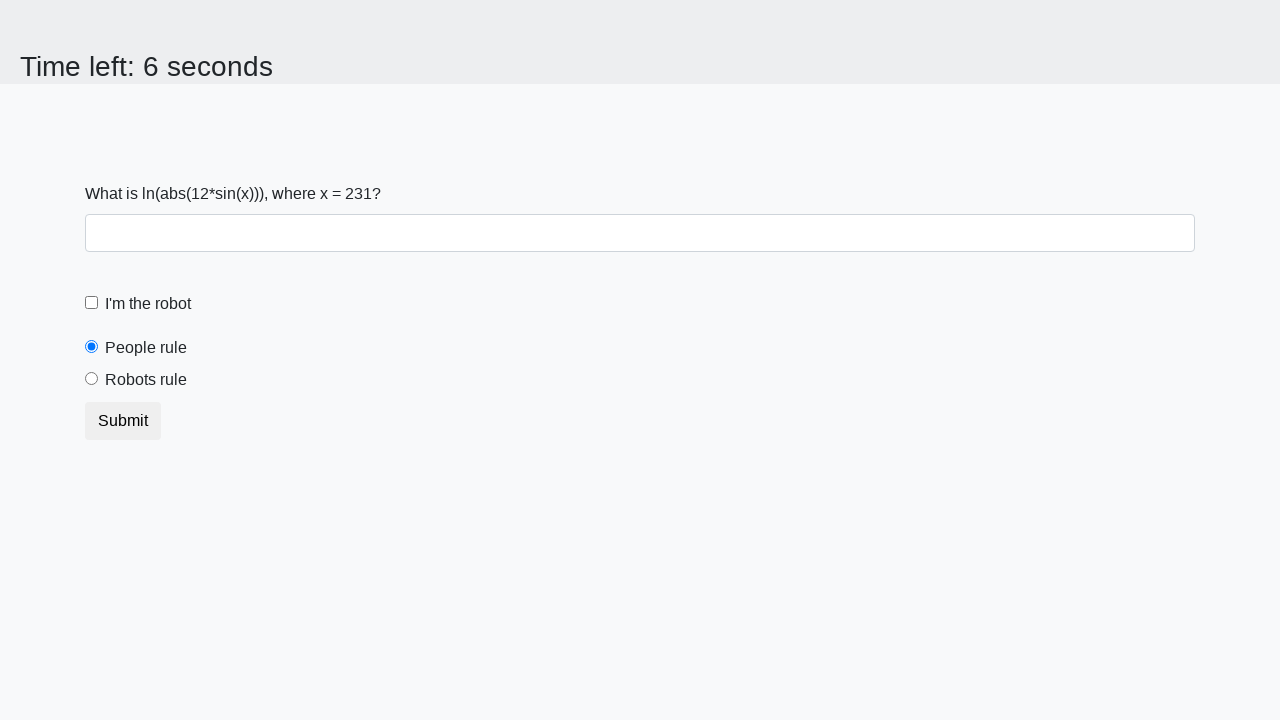

Filled answer field with calculated result on #answer
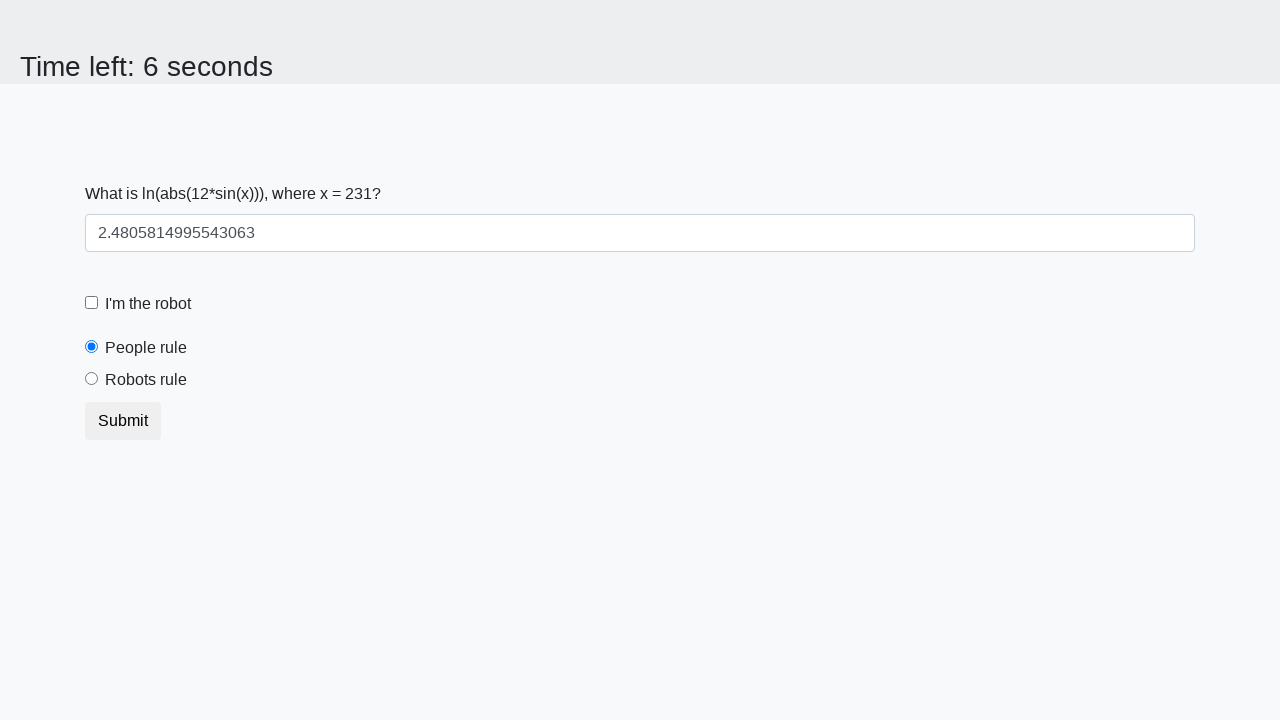

Checked the 'I'm the robot' checkbox at (92, 303) on #robotCheckbox
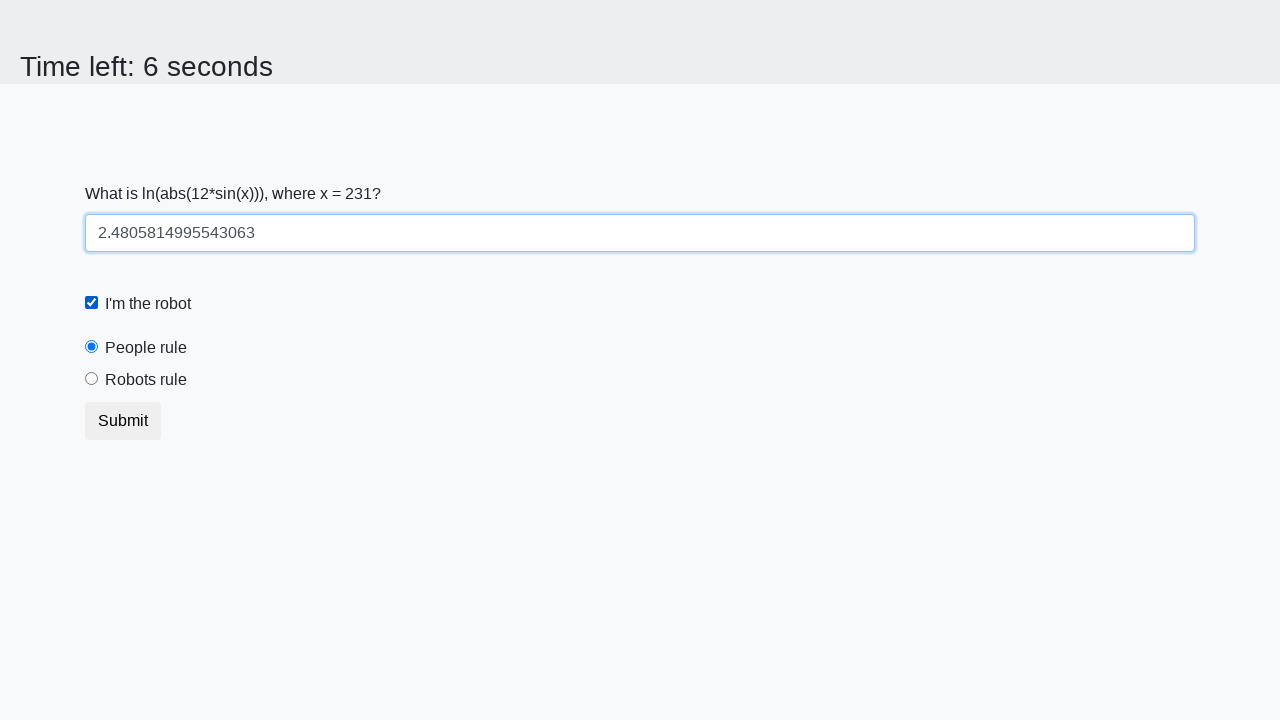

Selected 'Robots rule!' radio button at (146, 380) on [for='robotsRule']
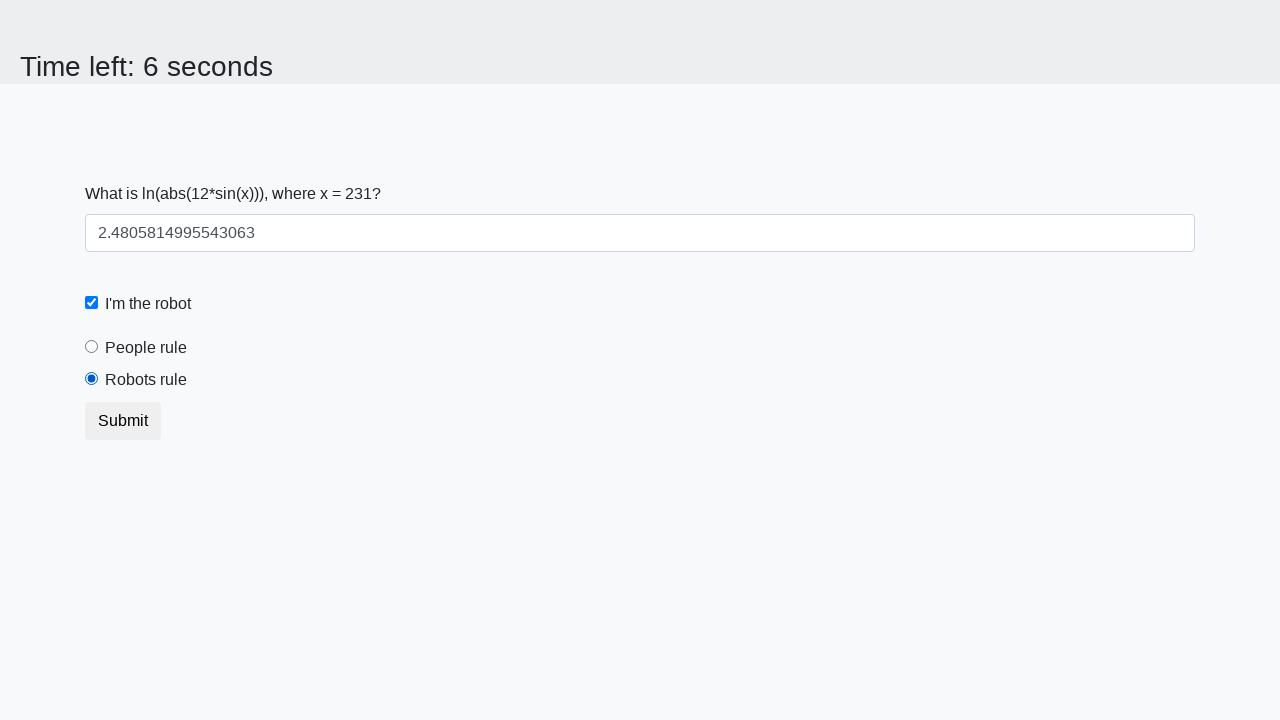

Clicked the submit button at (123, 421) on button.btn
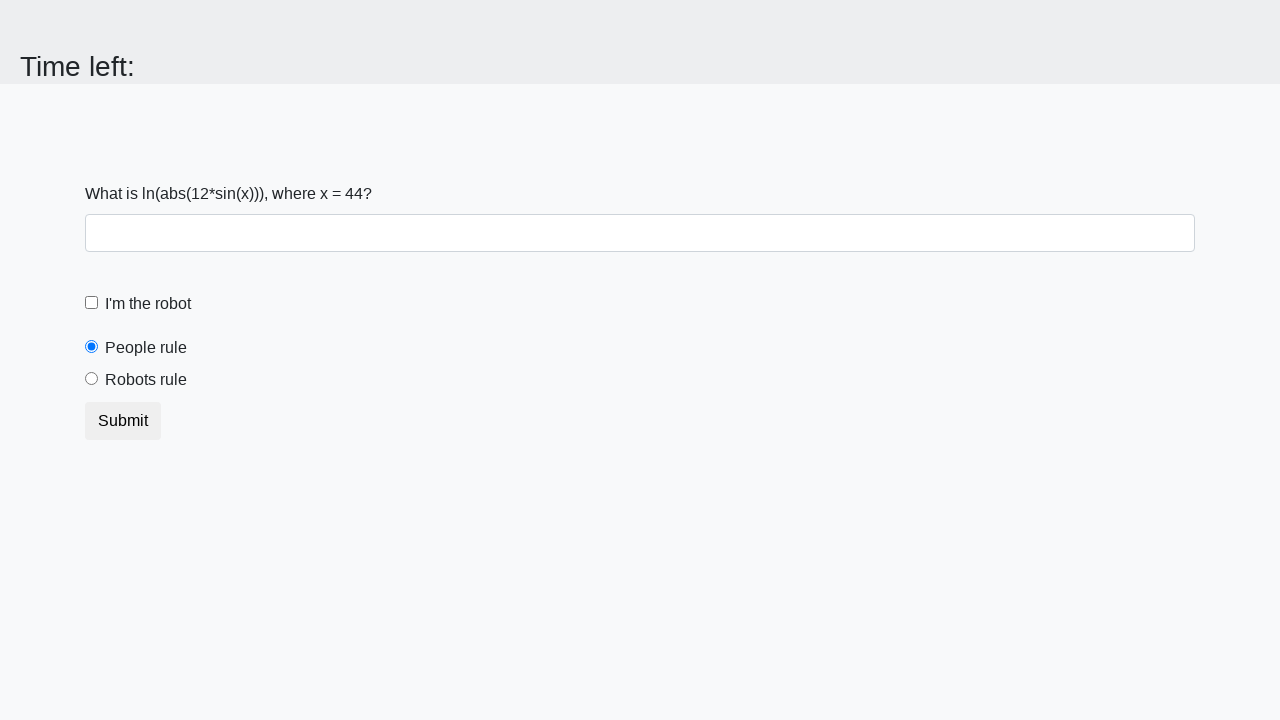

Waited for form submission to process
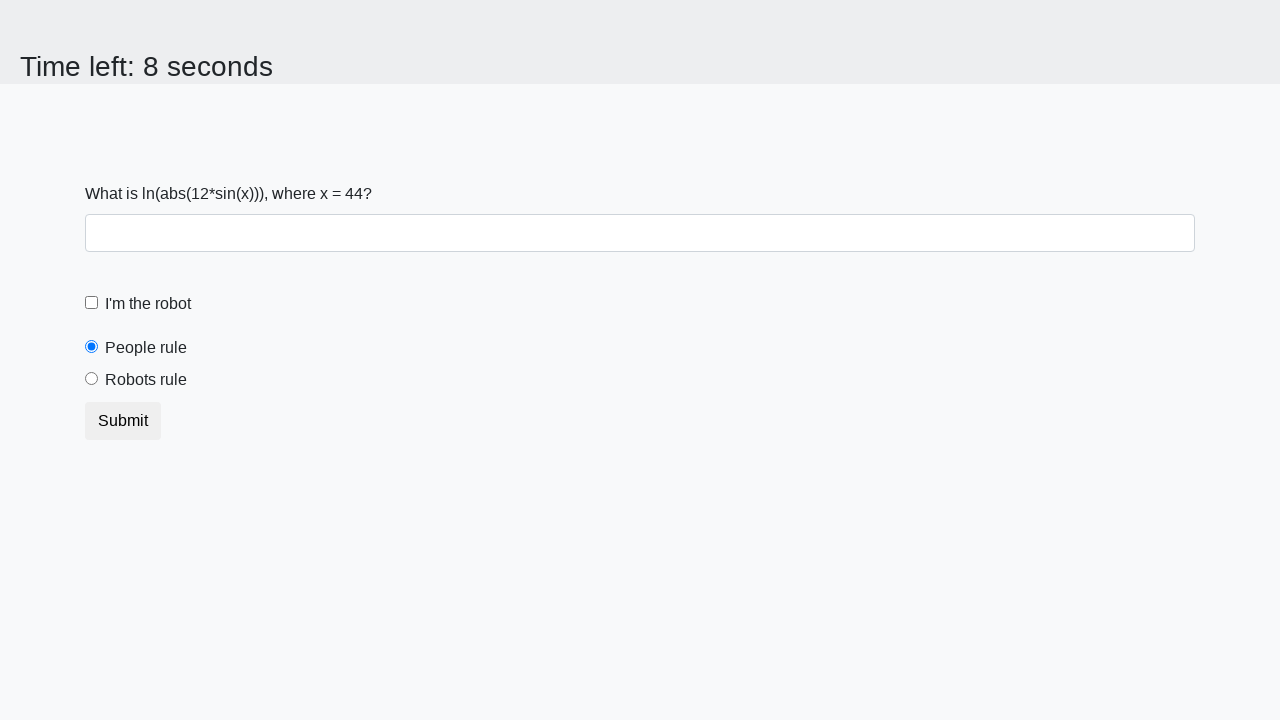

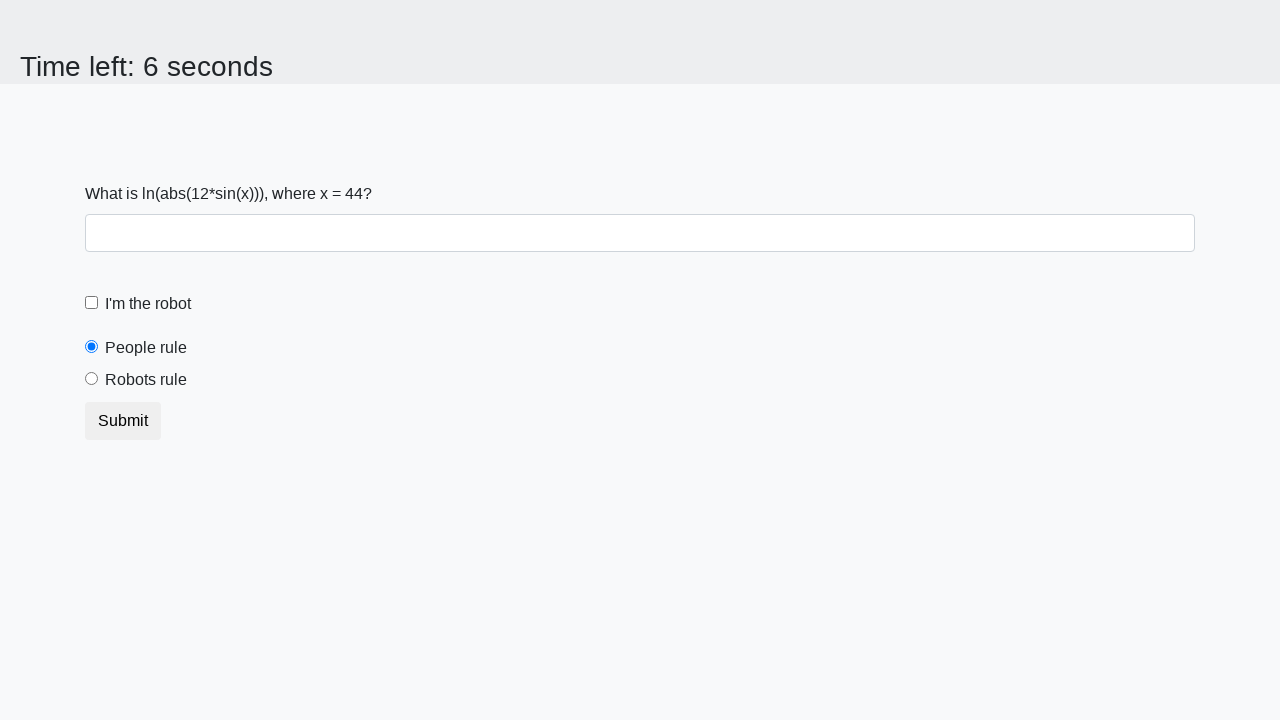